Tests popup window handling by opening a popup window, switching to it, and verifying text content in the popup

Starting URL: https://www.aspsnippets.com/demos/1102/

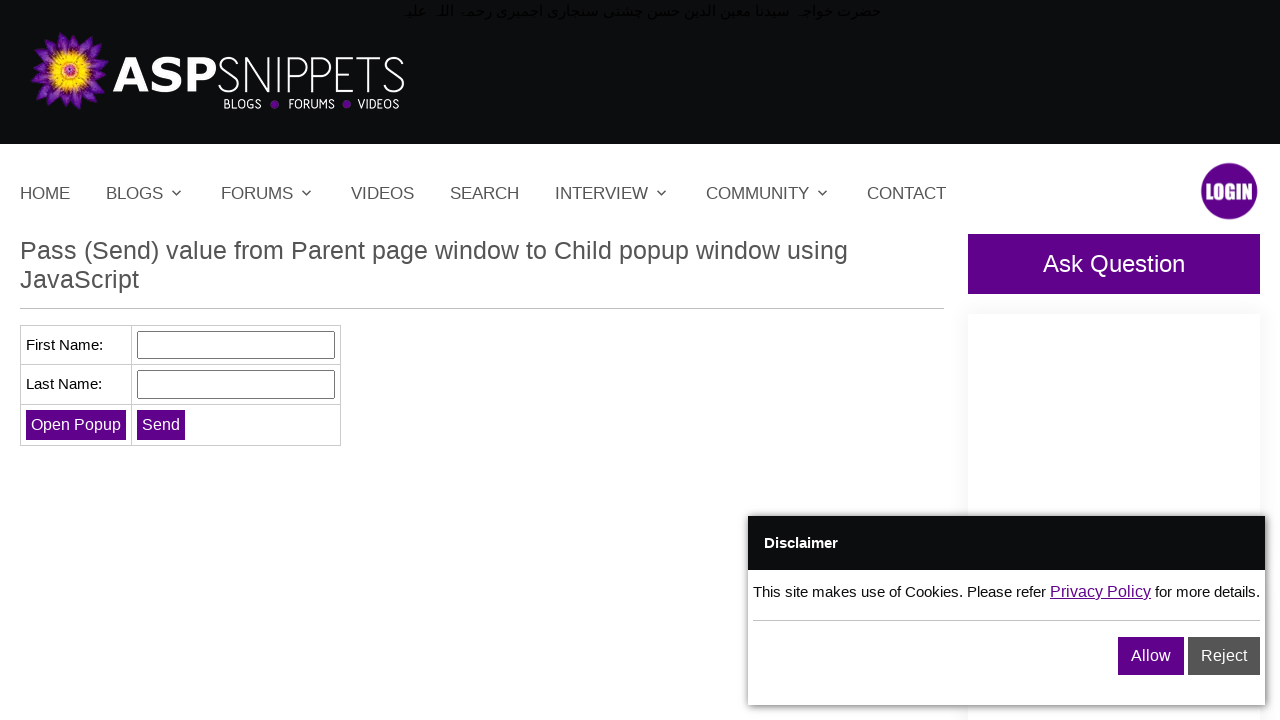

Clicked 'Open Popup' button to open popup window at (76, 424) on input[value='Open Popup']
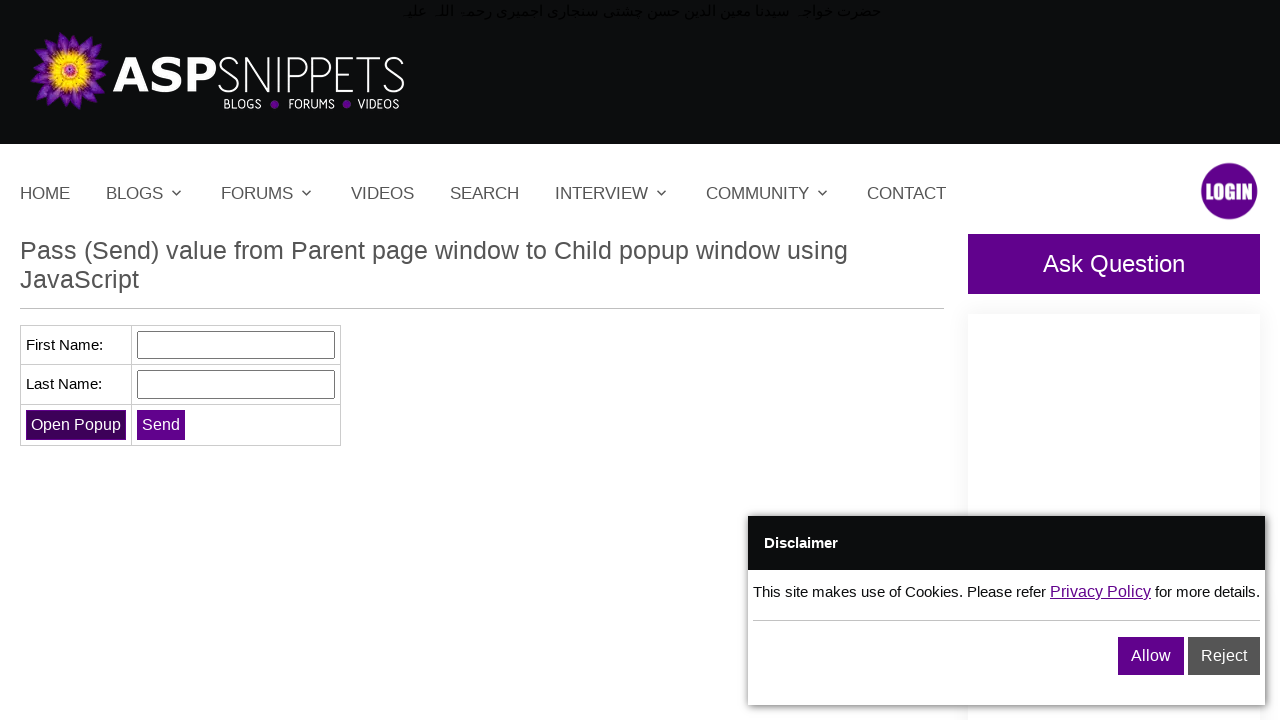

Waited 1000ms for popup window to open
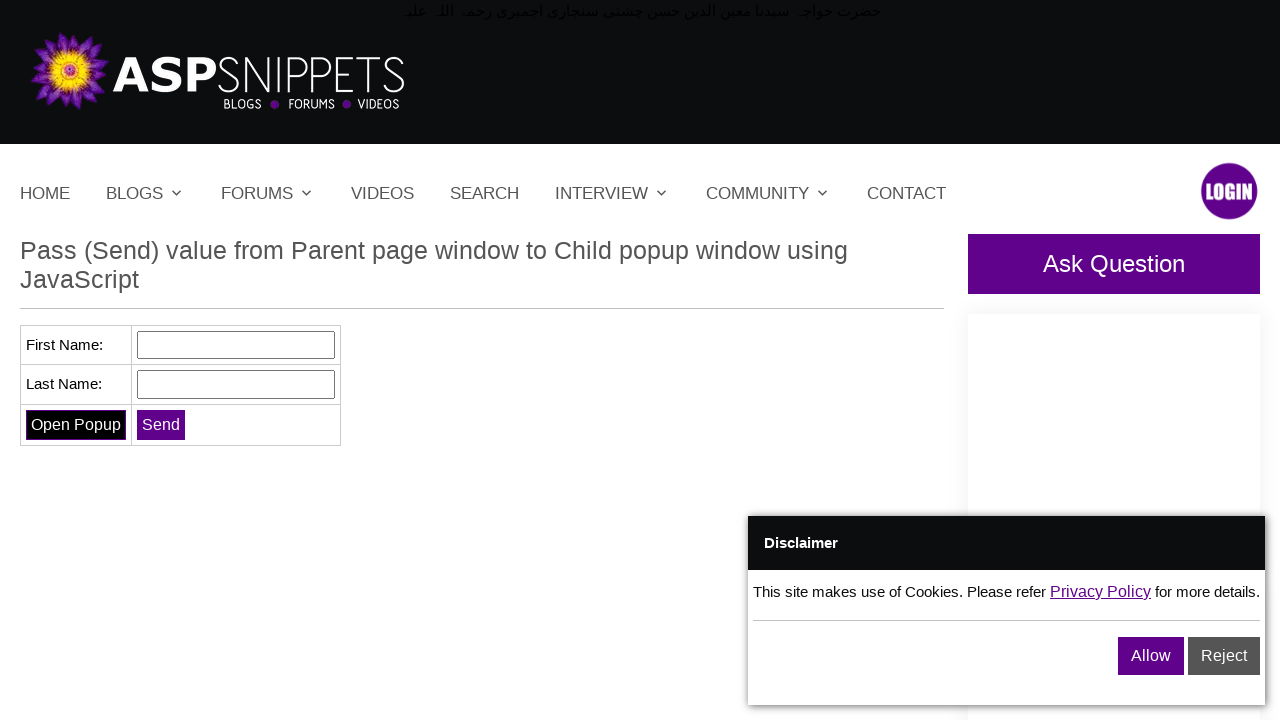

Retrieved popup page from context
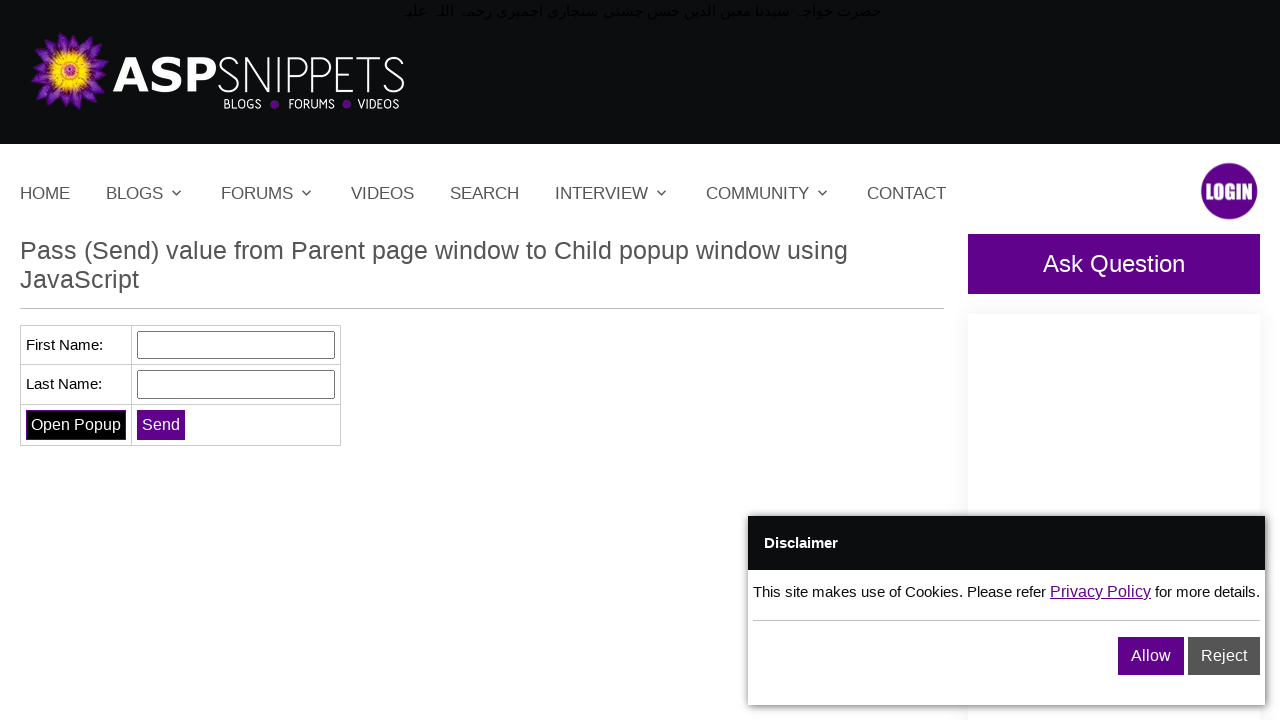

Verified 'Fir' text element exists in popup
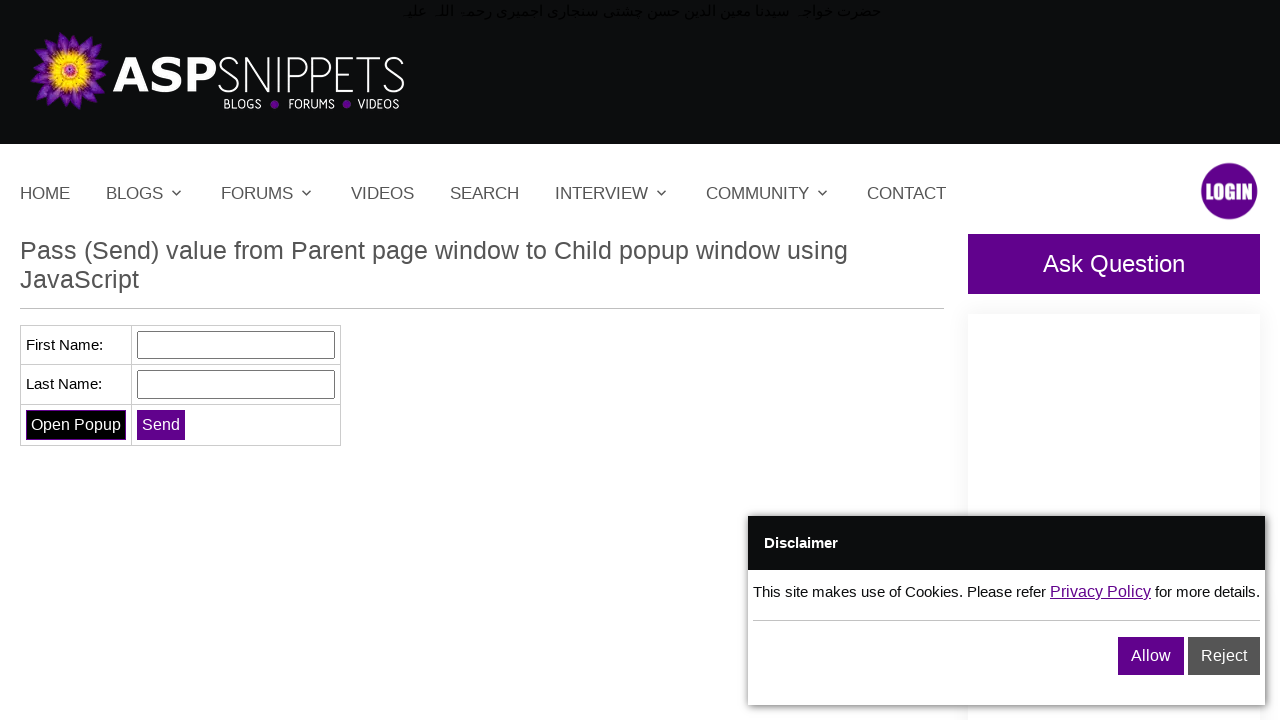

Verified 'Las' text element exists in popup
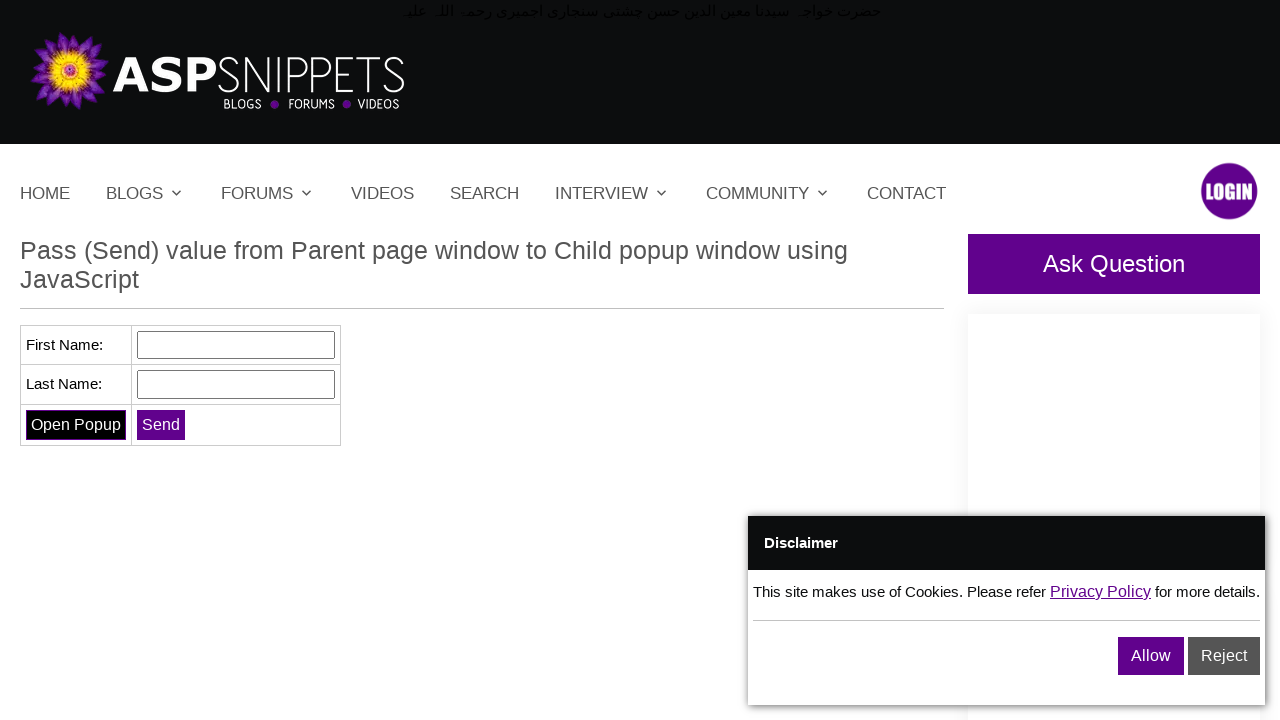

Closed the popup window
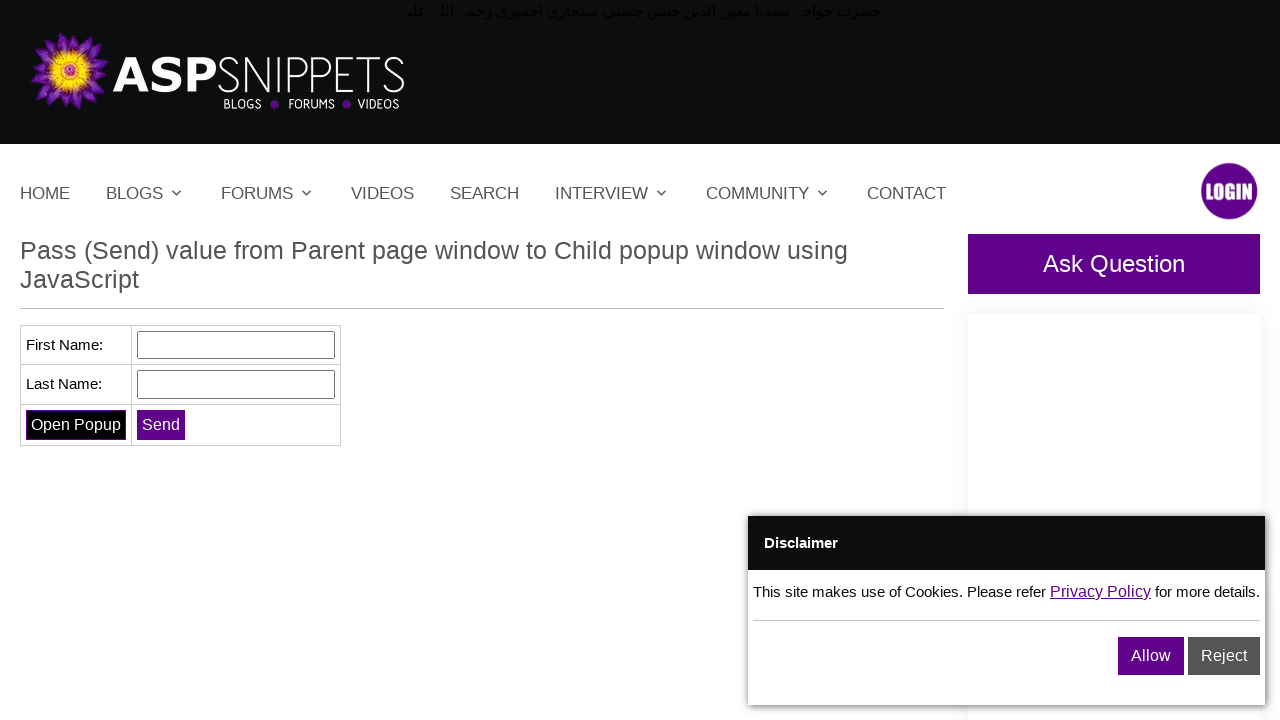

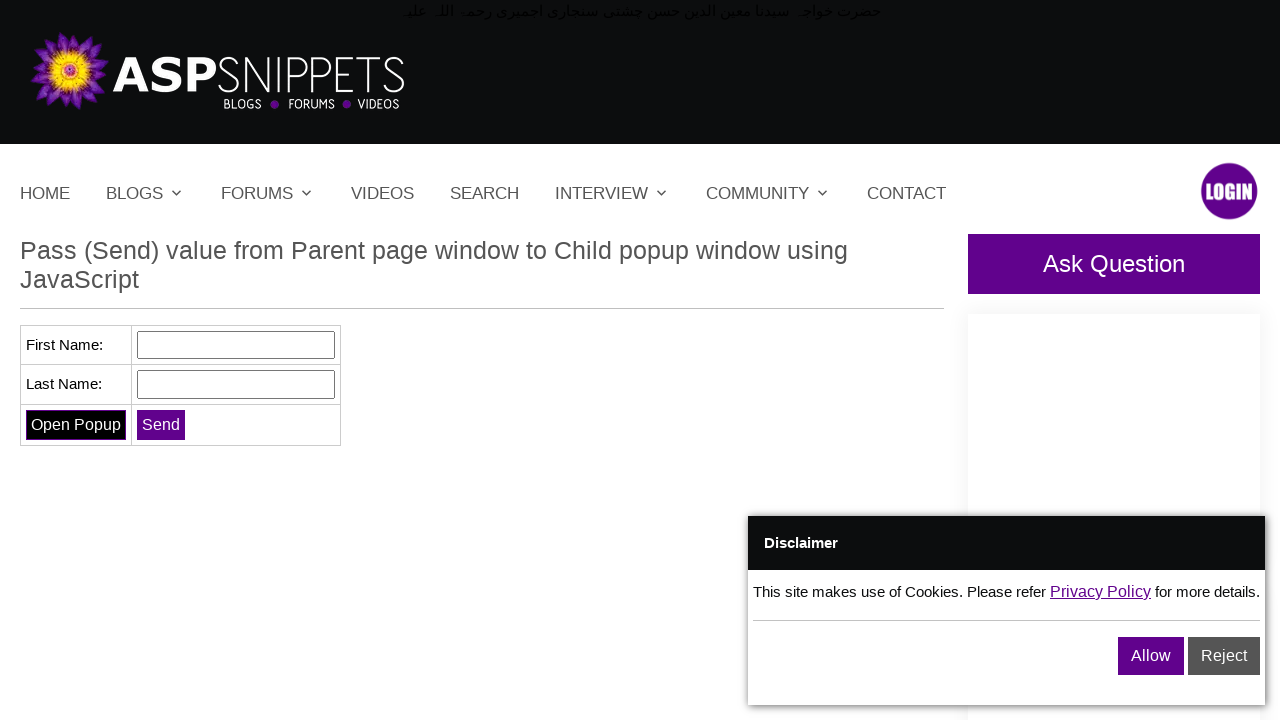